Tests sorting the Due column on the second table (table2) which has semantic class attributes, clicking the dues header to sort in ascending order.

Starting URL: http://the-internet.herokuapp.com/tables

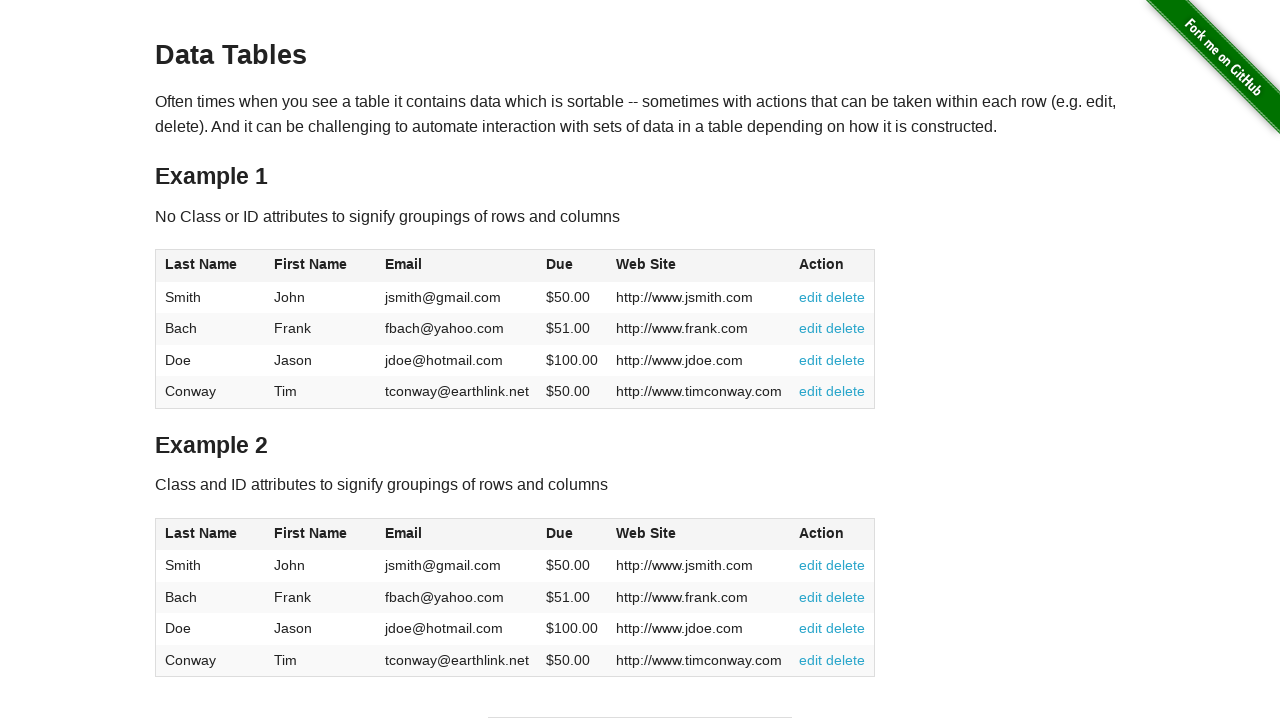

Clicked the Due column header on table2 to sort in ascending order at (560, 533) on #table2 thead .dues
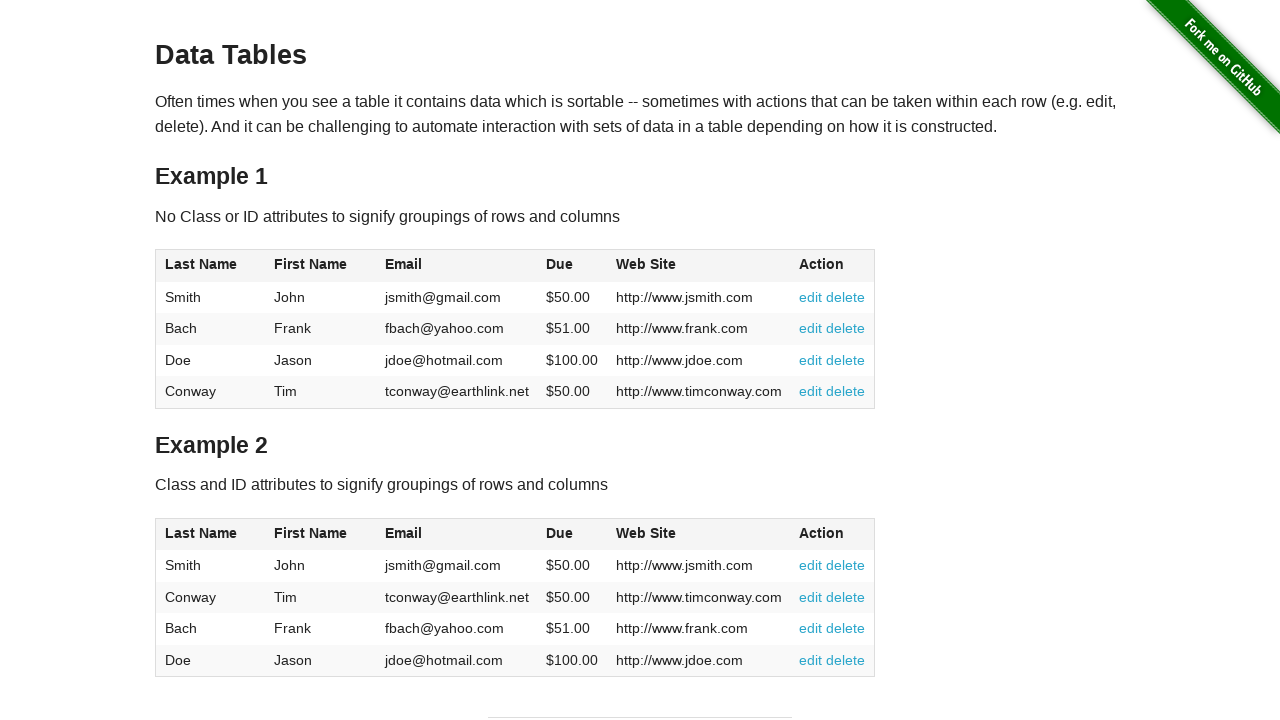

Table2 sorted and Due column verified in table body
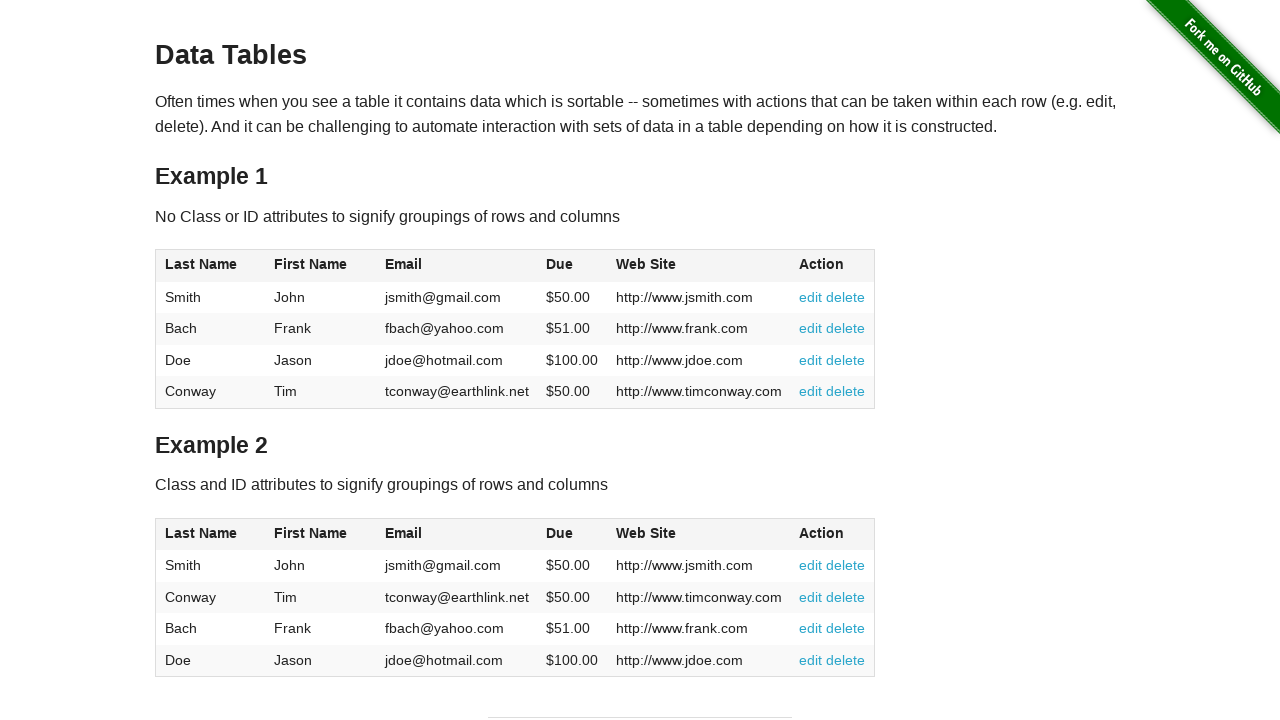

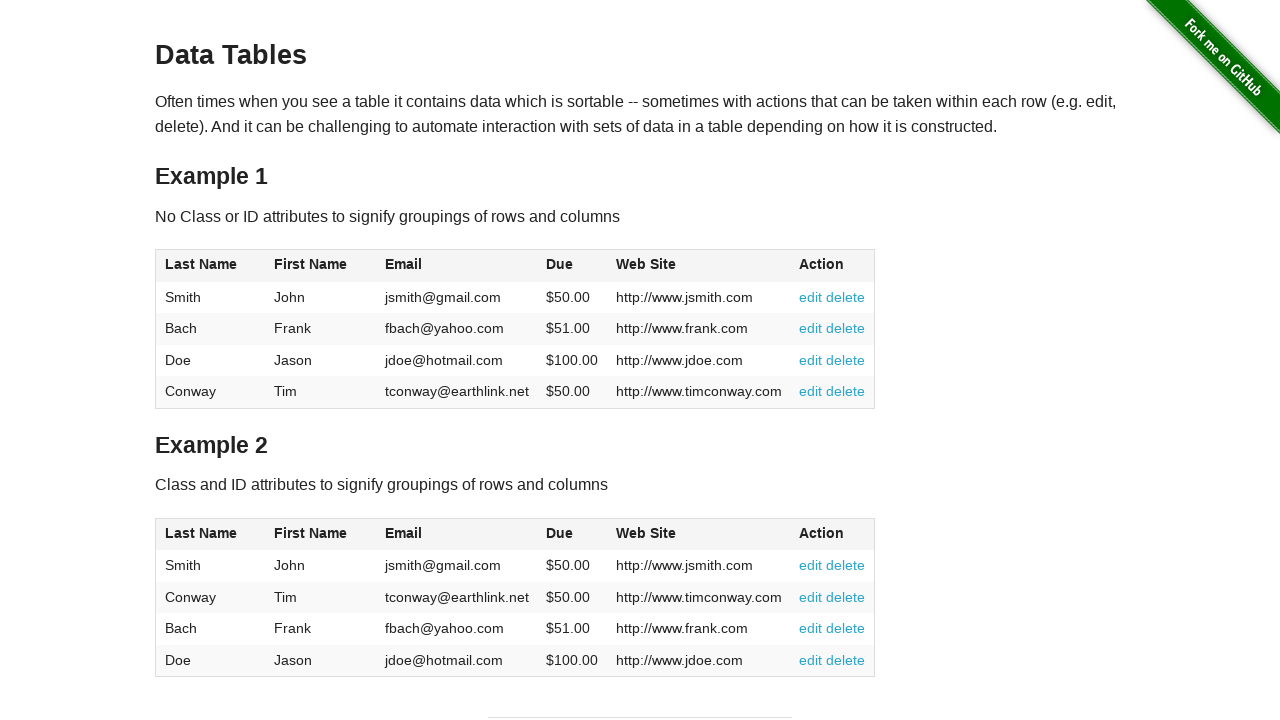